Clicks the second checkbox and verifies it becomes unchecked

Starting URL: https://the-internet.herokuapp.com/checkboxes

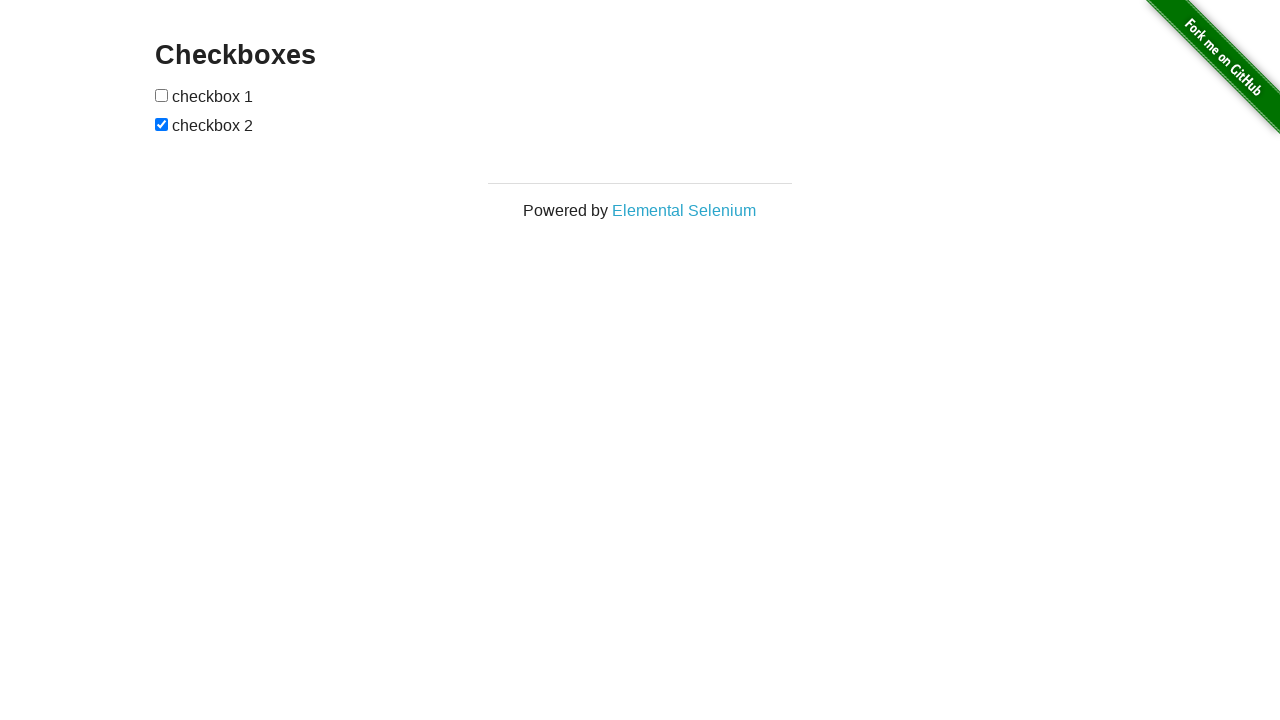

Located the second checkbox element
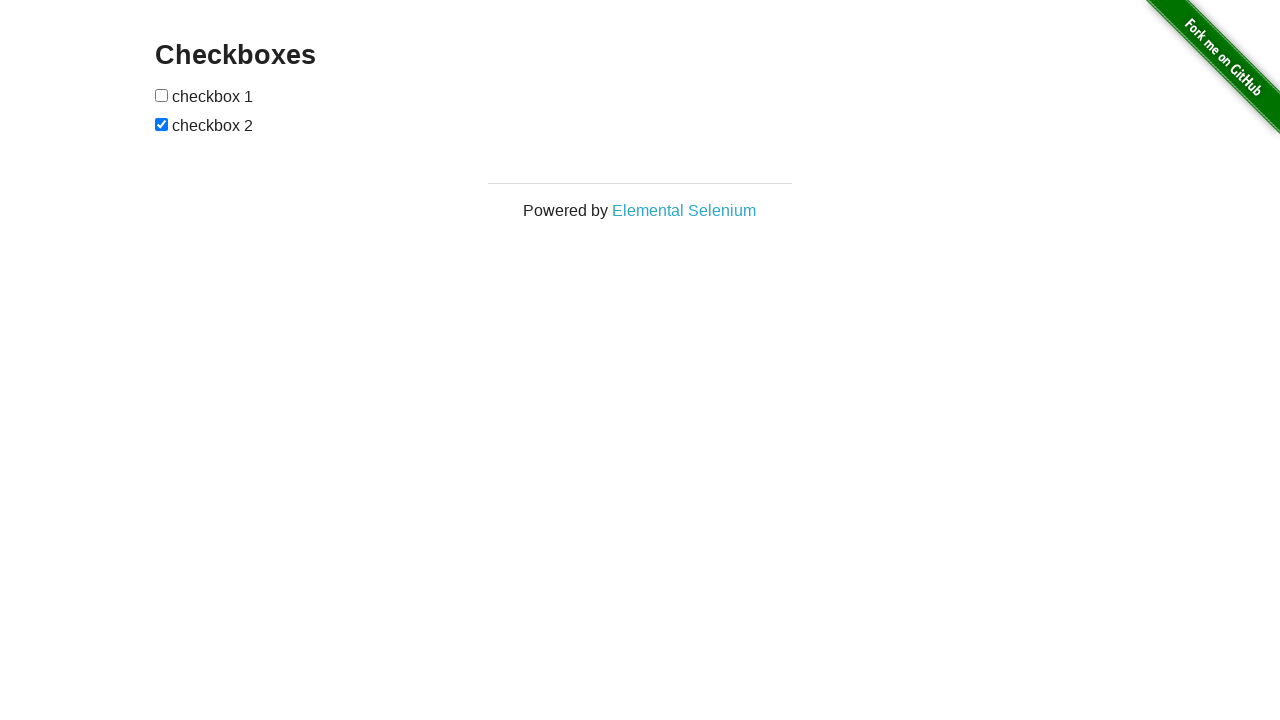

Clicked the second checkbox to uncheck it at (162, 124) on form input[type='checkbox'] >> nth=-1
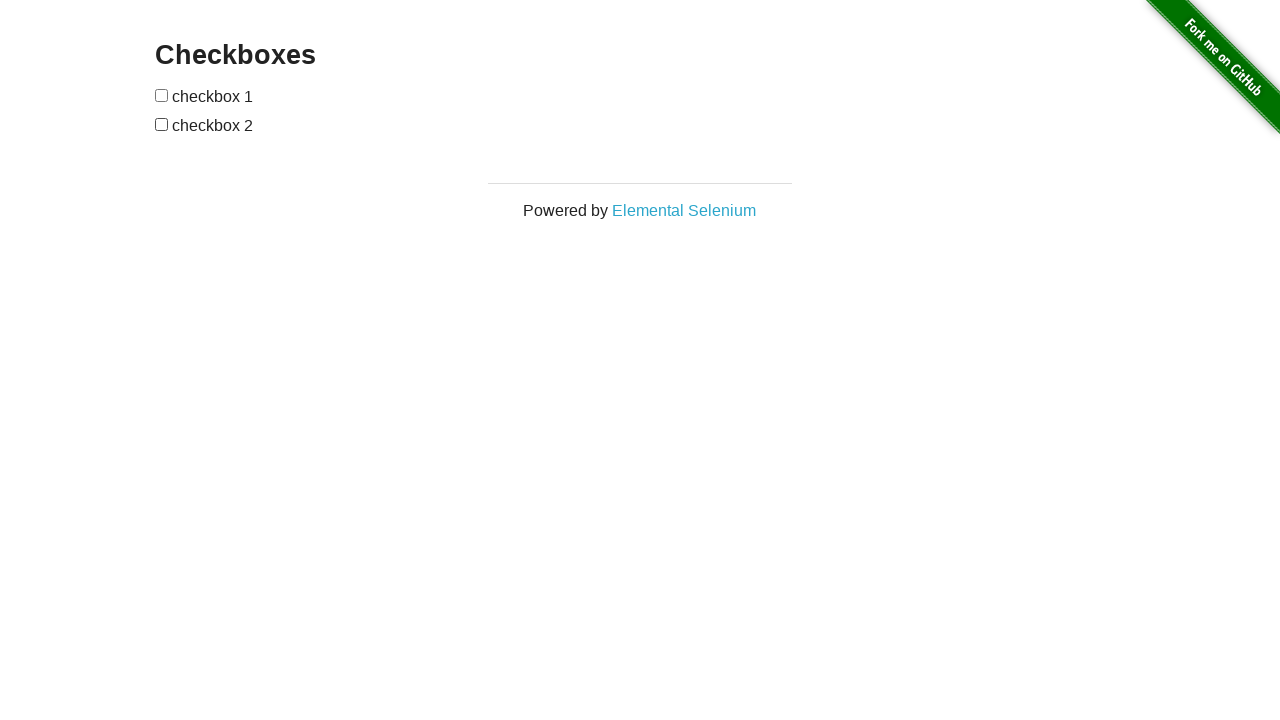

Verified that the second checkbox is now unchecked
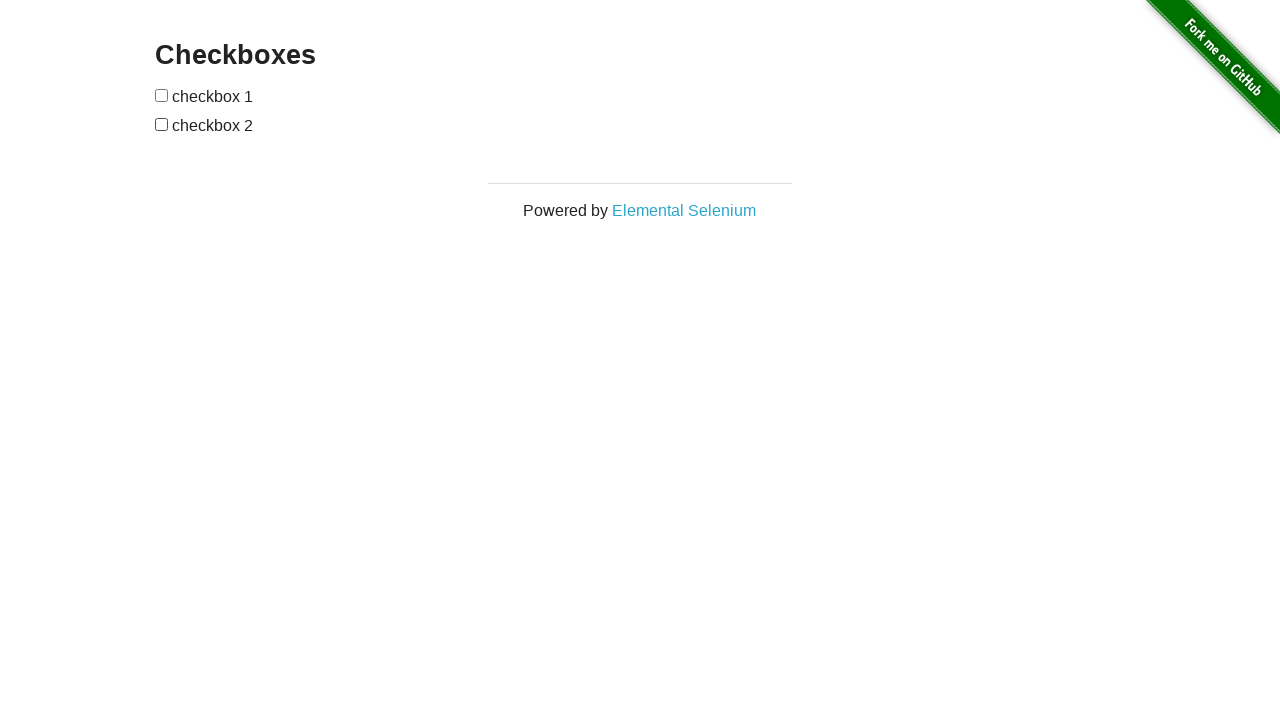

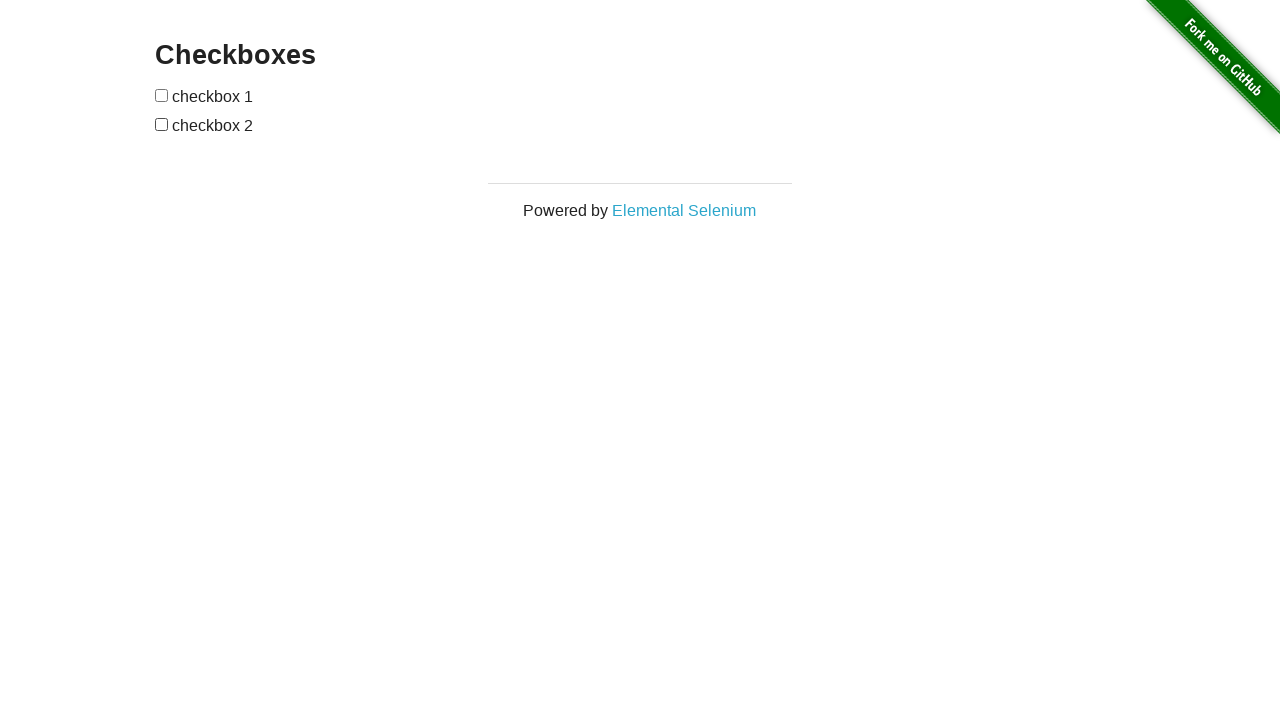